Tests that Clear completed button is hidden when no items are completed

Starting URL: https://demo.playwright.dev/todomvc

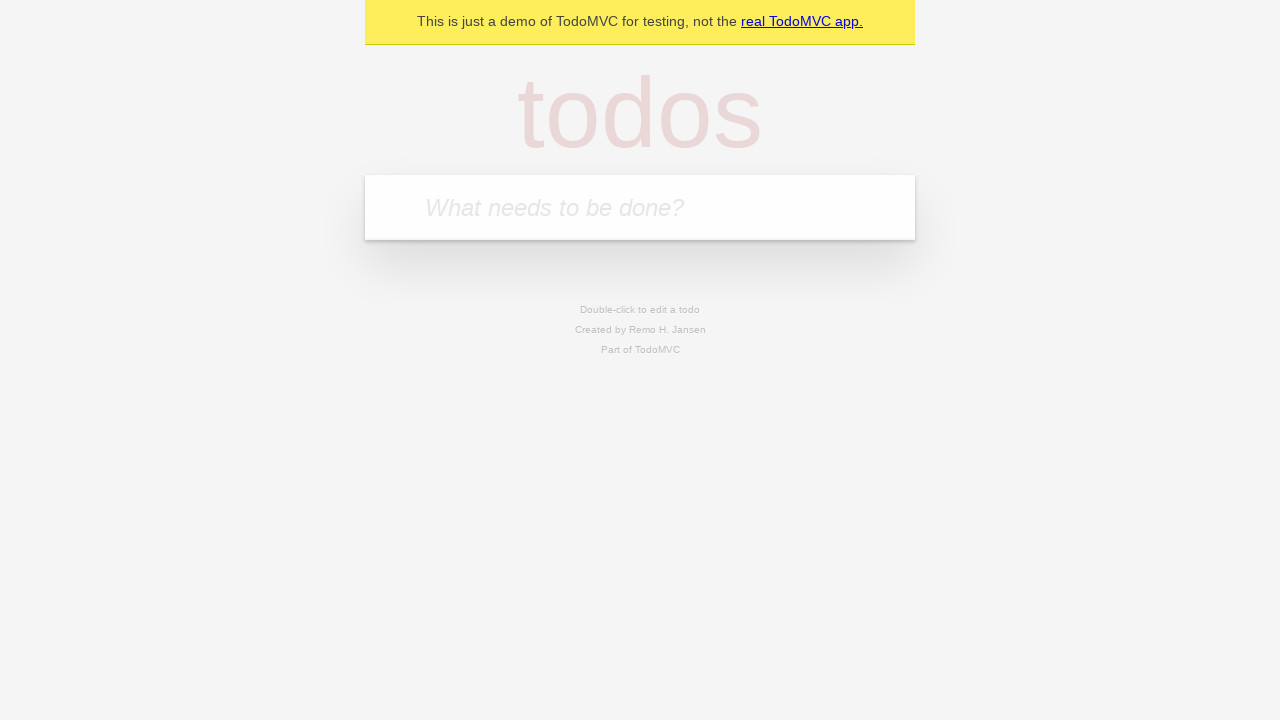

Navigated to TodoMVC demo application
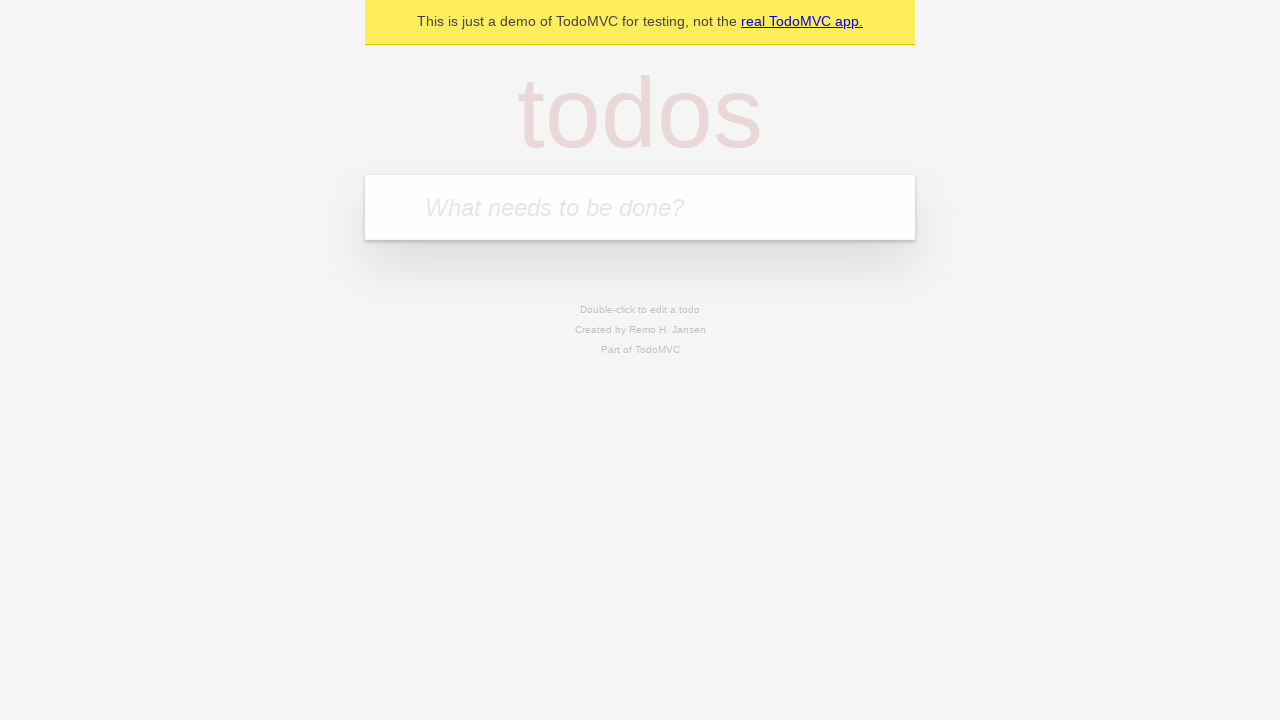

Located the todo input field
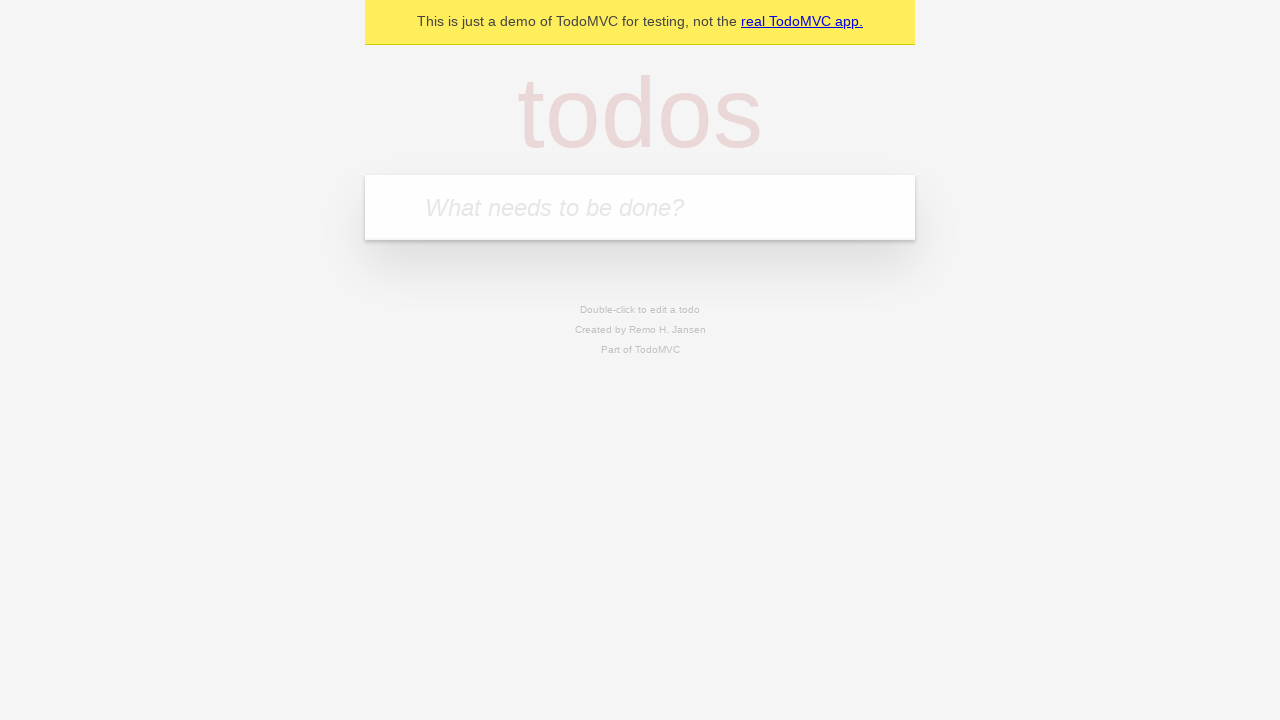

Filled todo input with 'buy some cheese' on internal:attr=[placeholder="What needs to be done?"i]
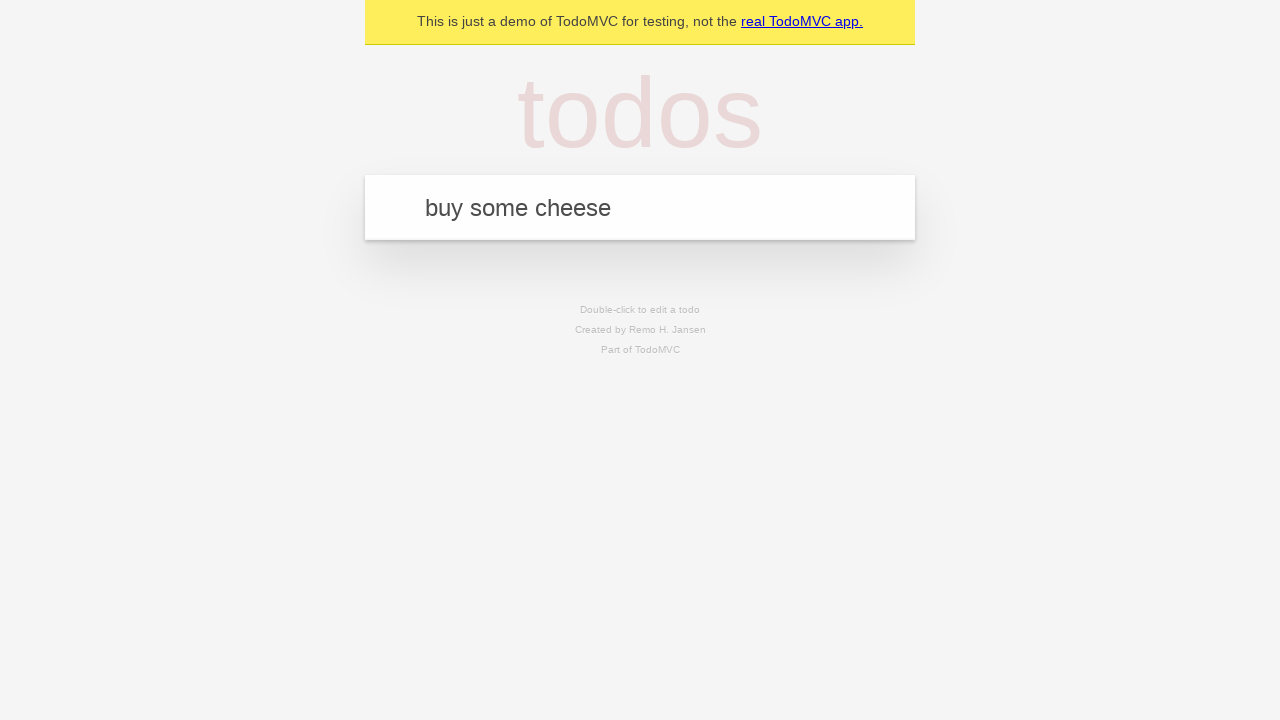

Pressed Enter to create todo item 'buy some cheese' on internal:attr=[placeholder="What needs to be done?"i]
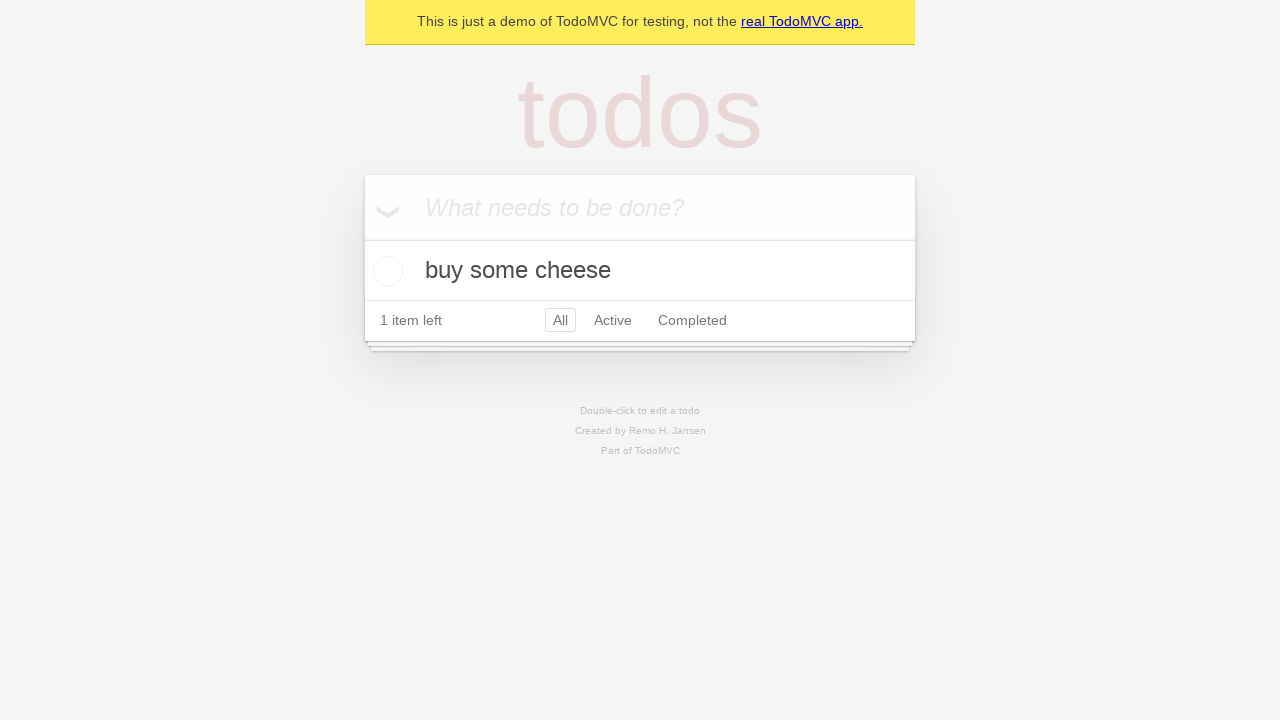

Filled todo input with 'feed the cat' on internal:attr=[placeholder="What needs to be done?"i]
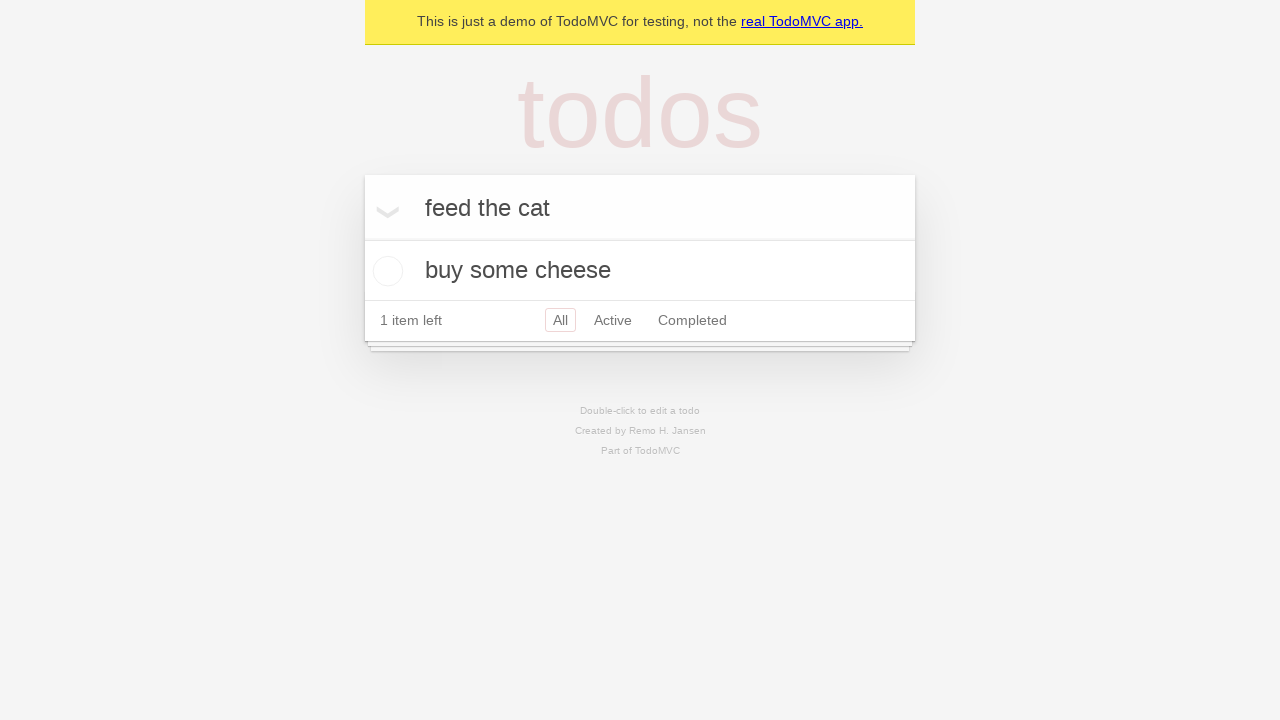

Pressed Enter to create todo item 'feed the cat' on internal:attr=[placeholder="What needs to be done?"i]
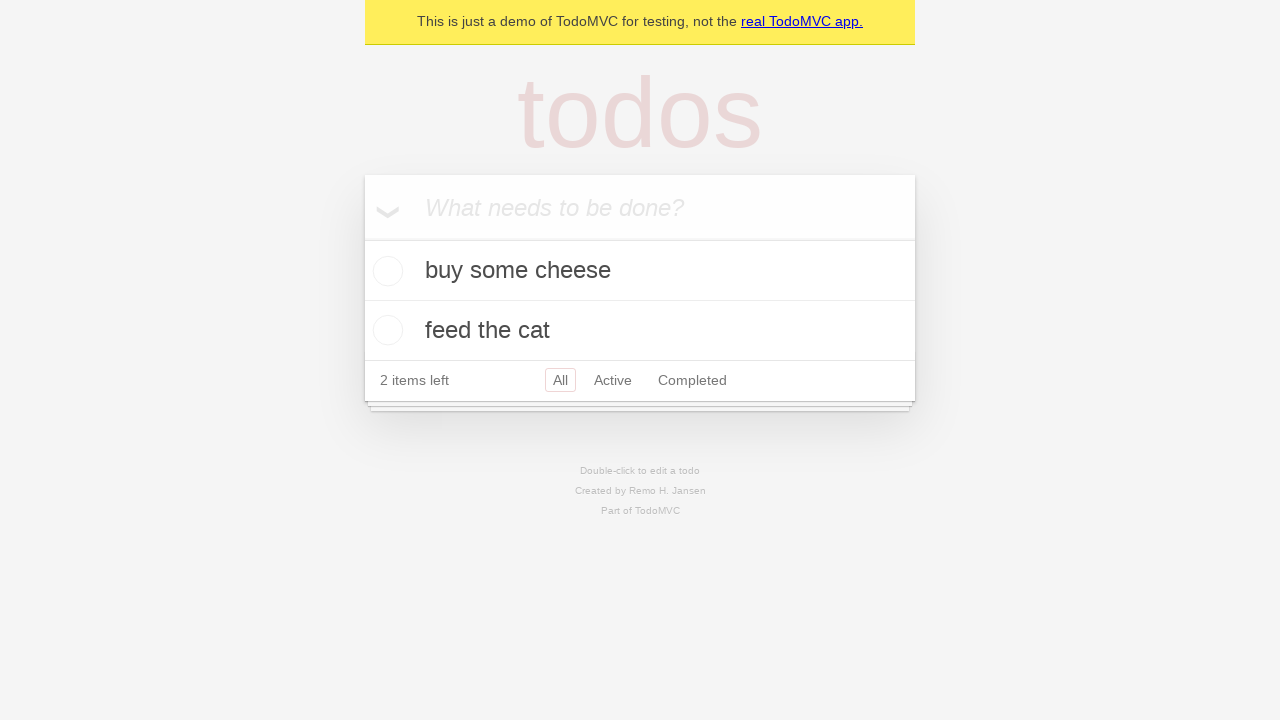

Filled todo input with 'book a doctors appointment' on internal:attr=[placeholder="What needs to be done?"i]
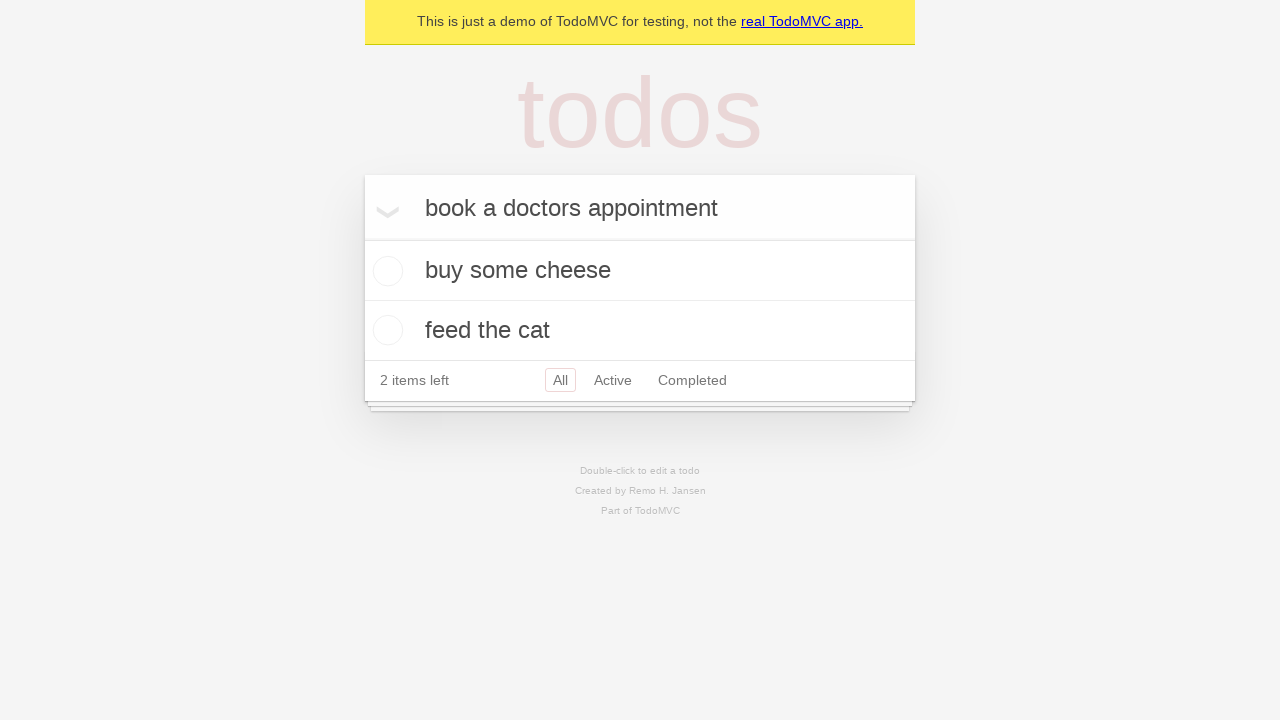

Pressed Enter to create todo item 'book a doctors appointment' on internal:attr=[placeholder="What needs to be done?"i]
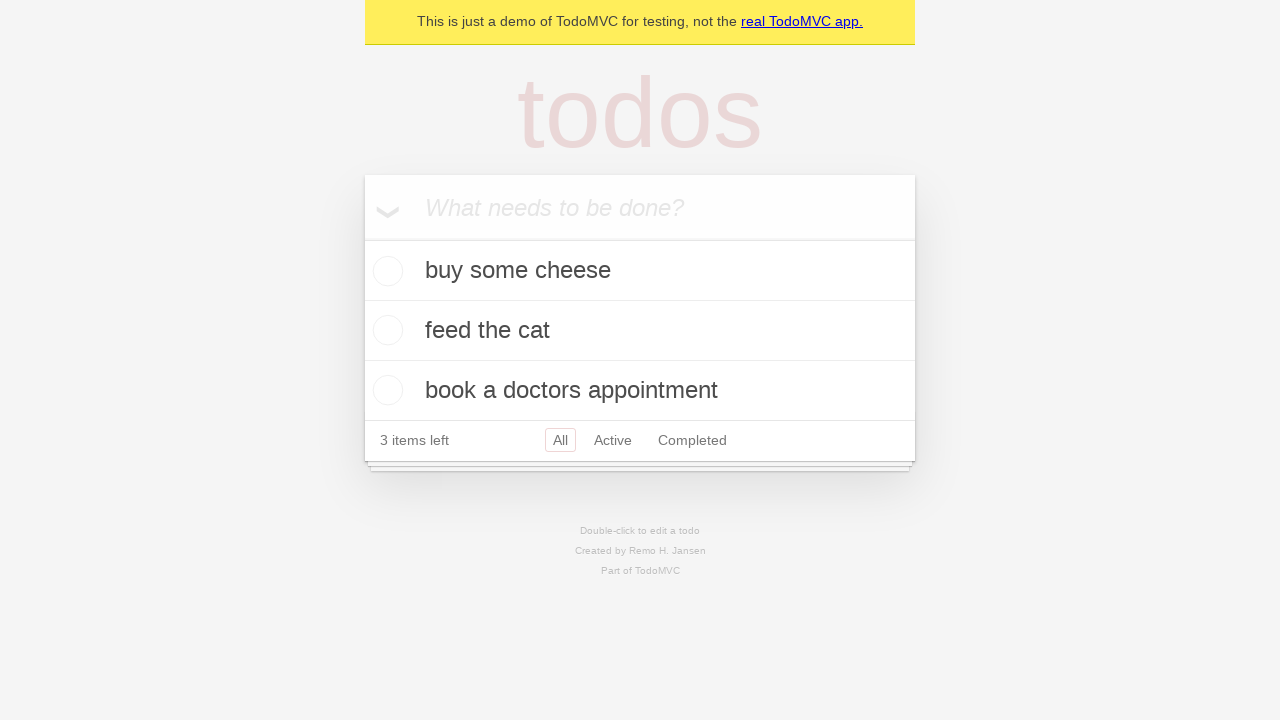

Waited for all three todo items to be created
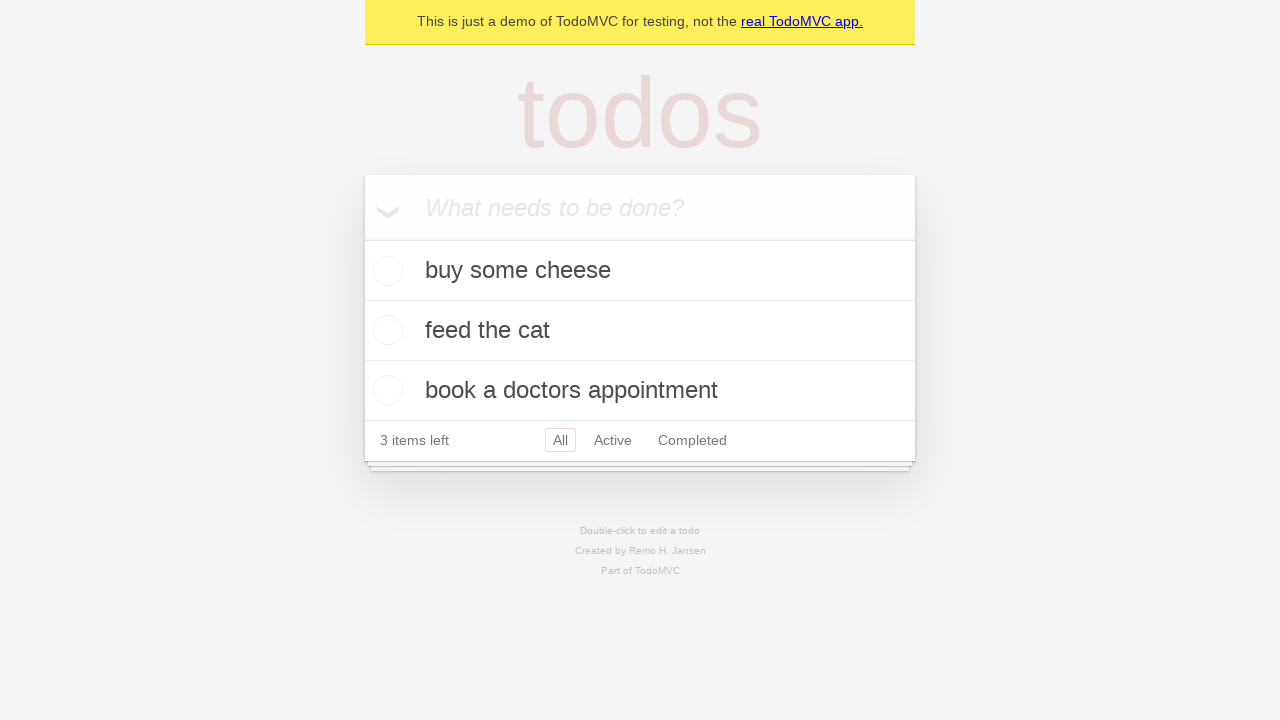

Checked the first todo item as completed at (385, 271) on .todo-list li .toggle >> nth=0
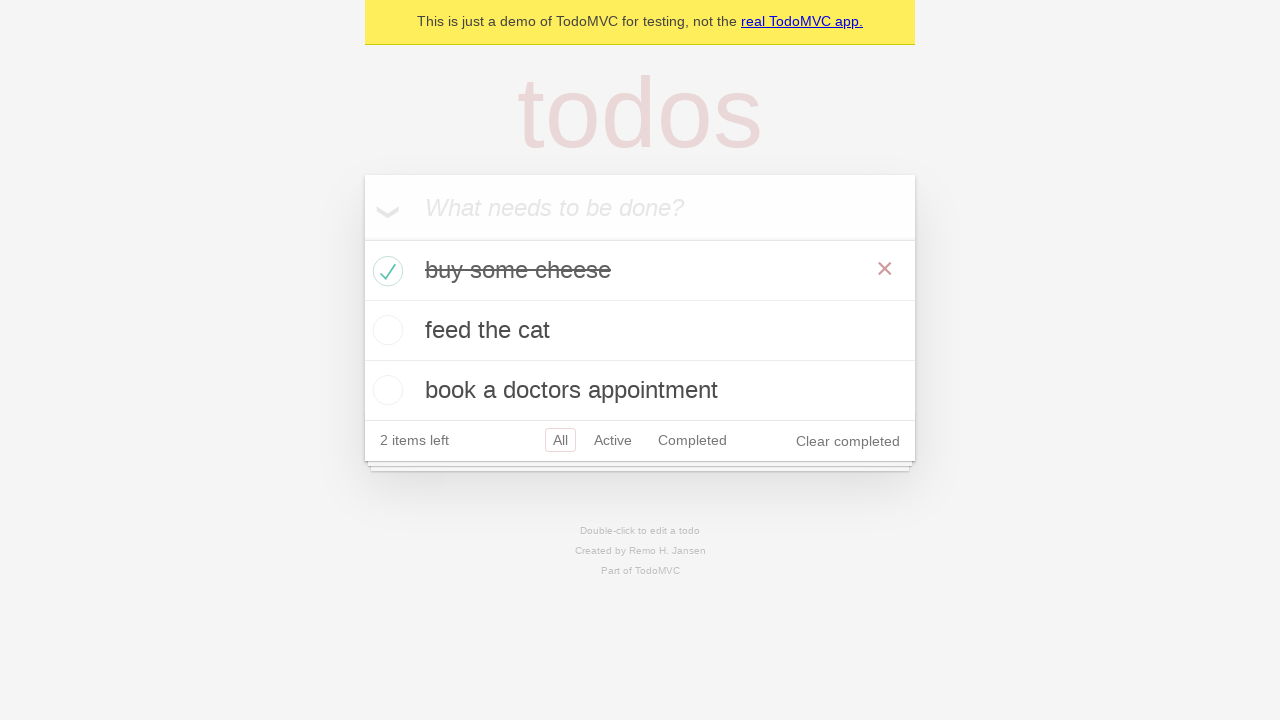

Clicked the 'Clear completed' button at (848, 441) on internal:role=button[name="Clear completed"i]
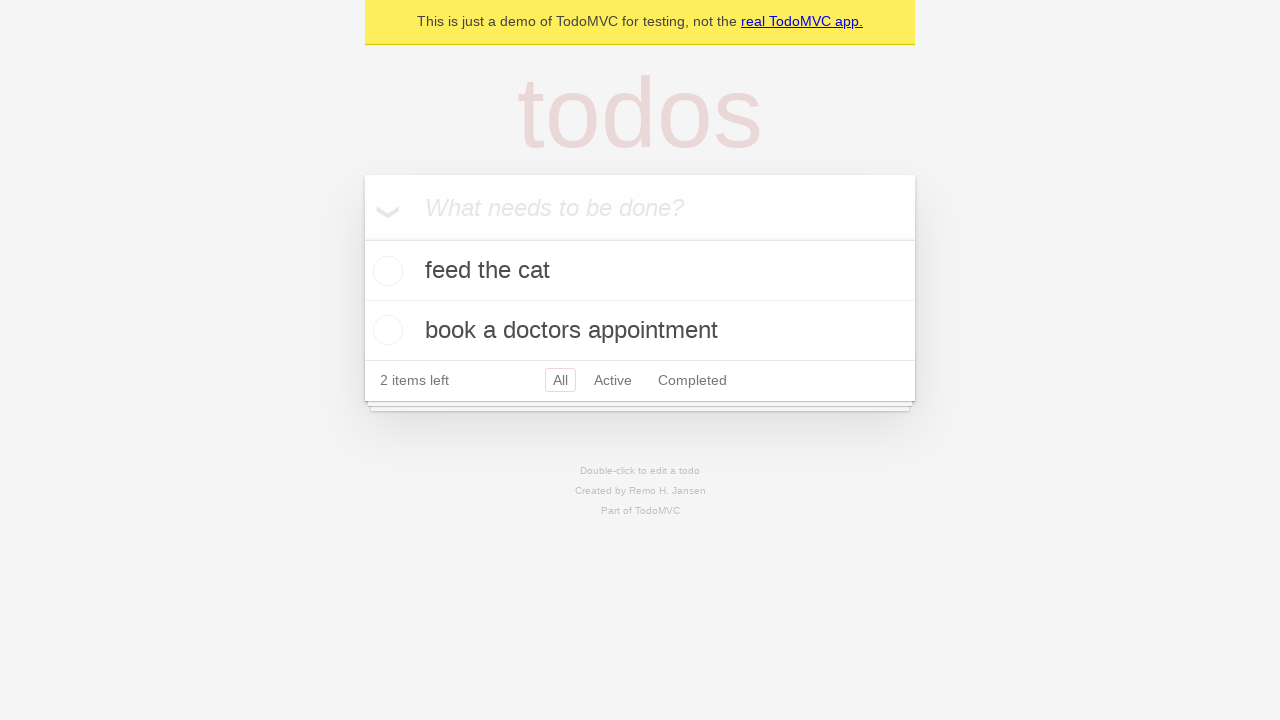

Verified remaining todo items are displayed
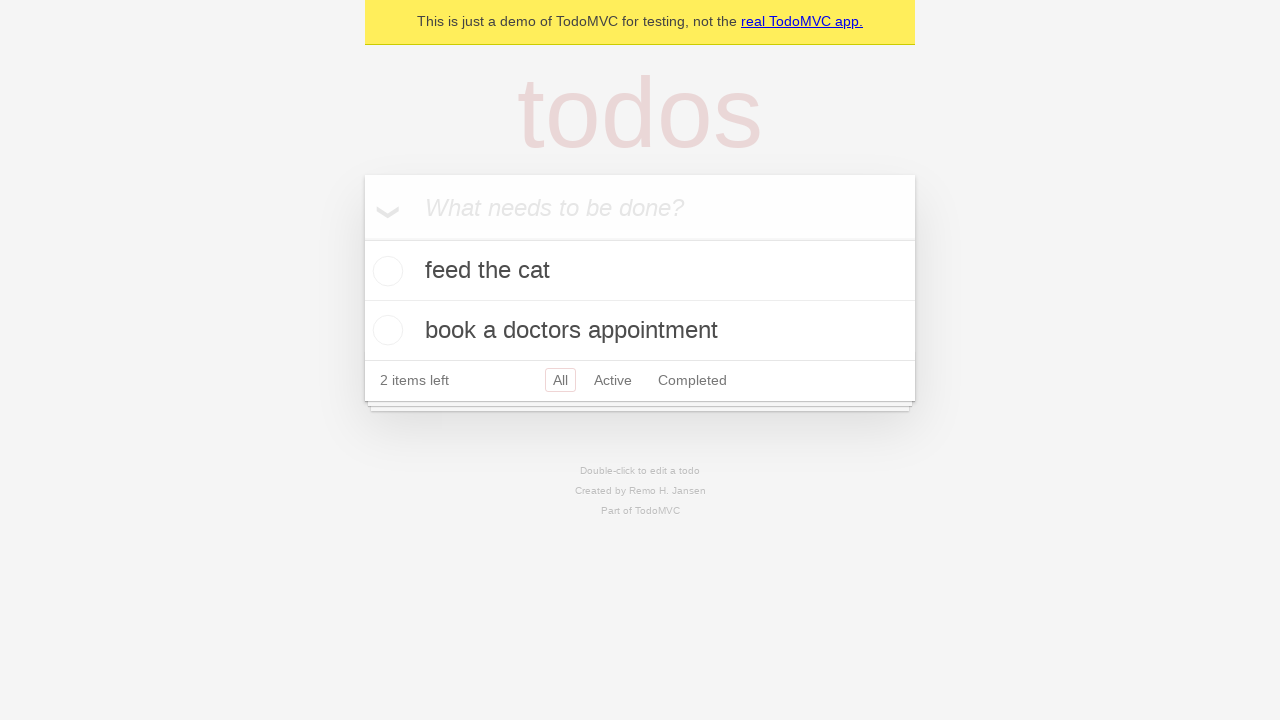

Asserted that 'Clear completed' button is hidden when no items are completed
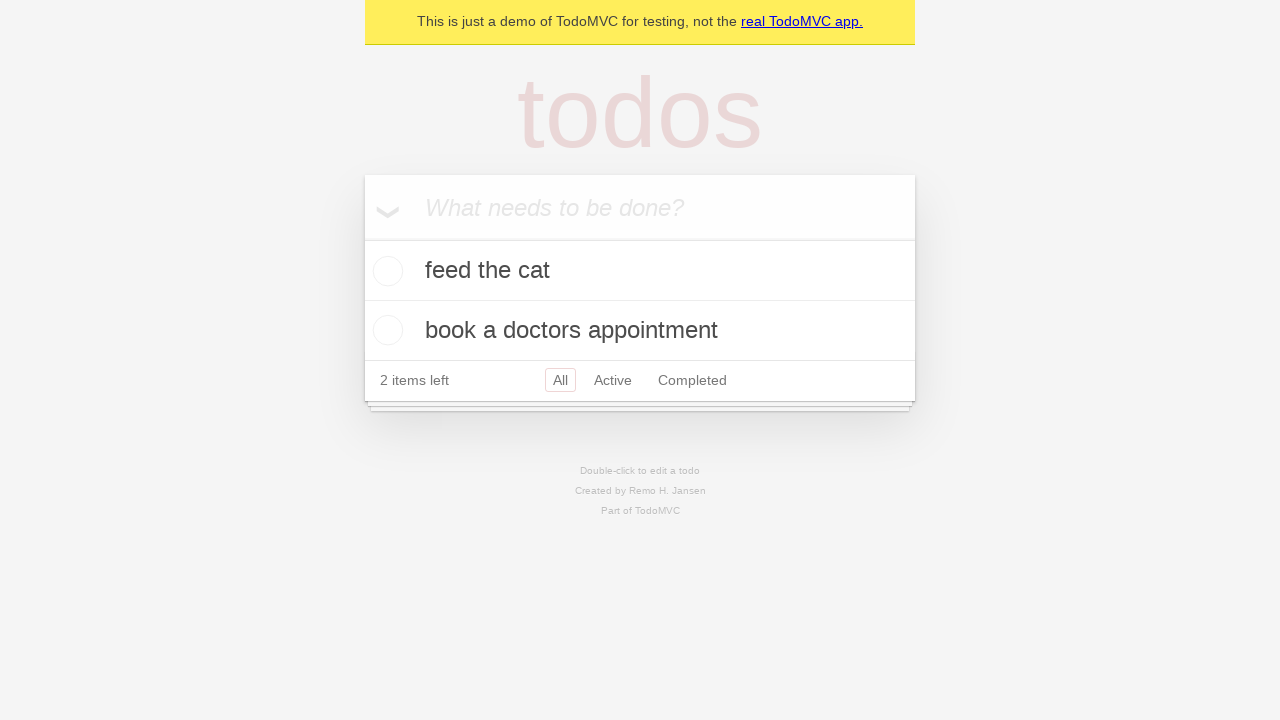

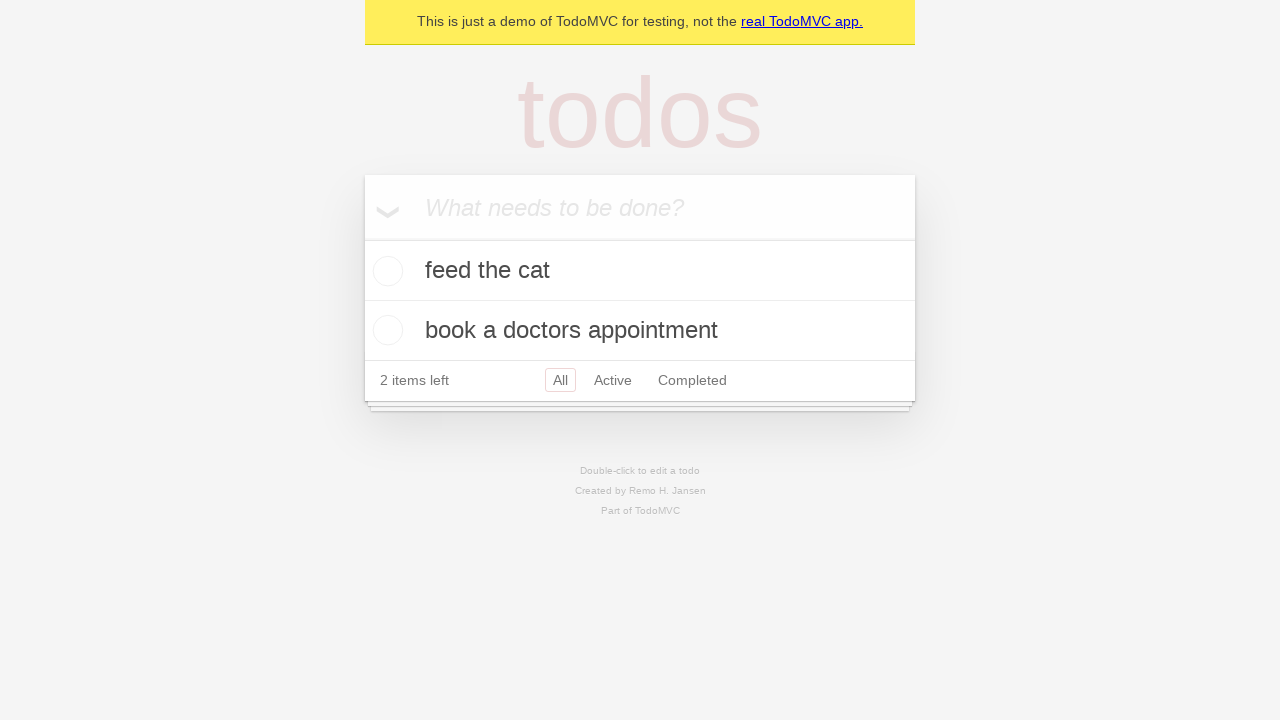